Tests the text input functionality on UI Testing Playground by entering text in an input field, clicking a button, and verifying the button text updates accordingly

Starting URL: http://uitestingplayground.com/textinput

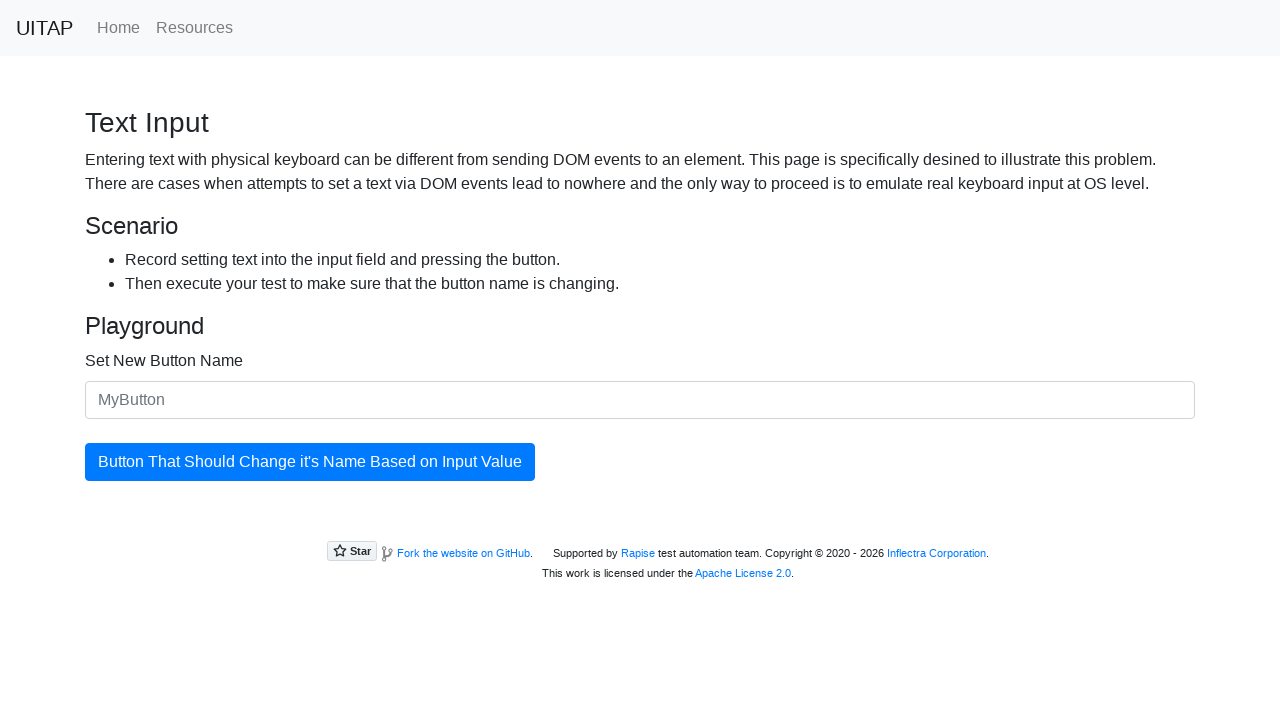

Filled input field with 'SkyPro' on input#newButtonName
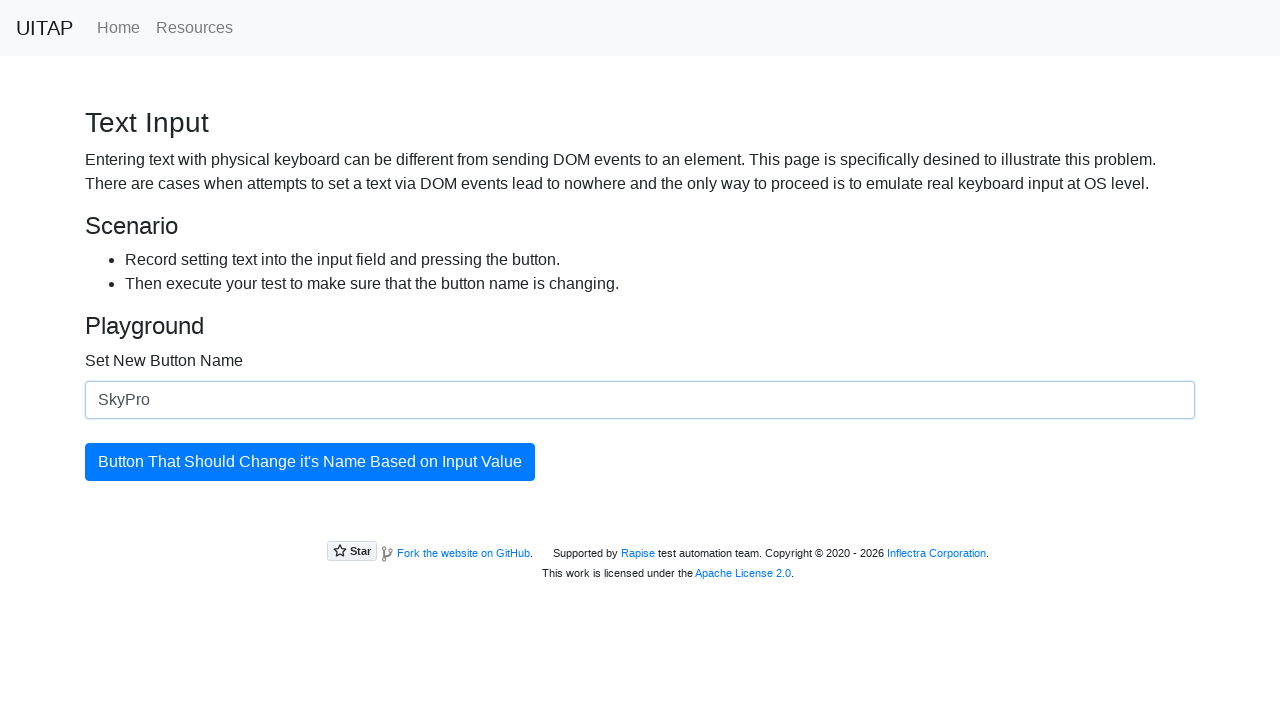

Clicked the blue button at (310, 462) on button#updatingButton
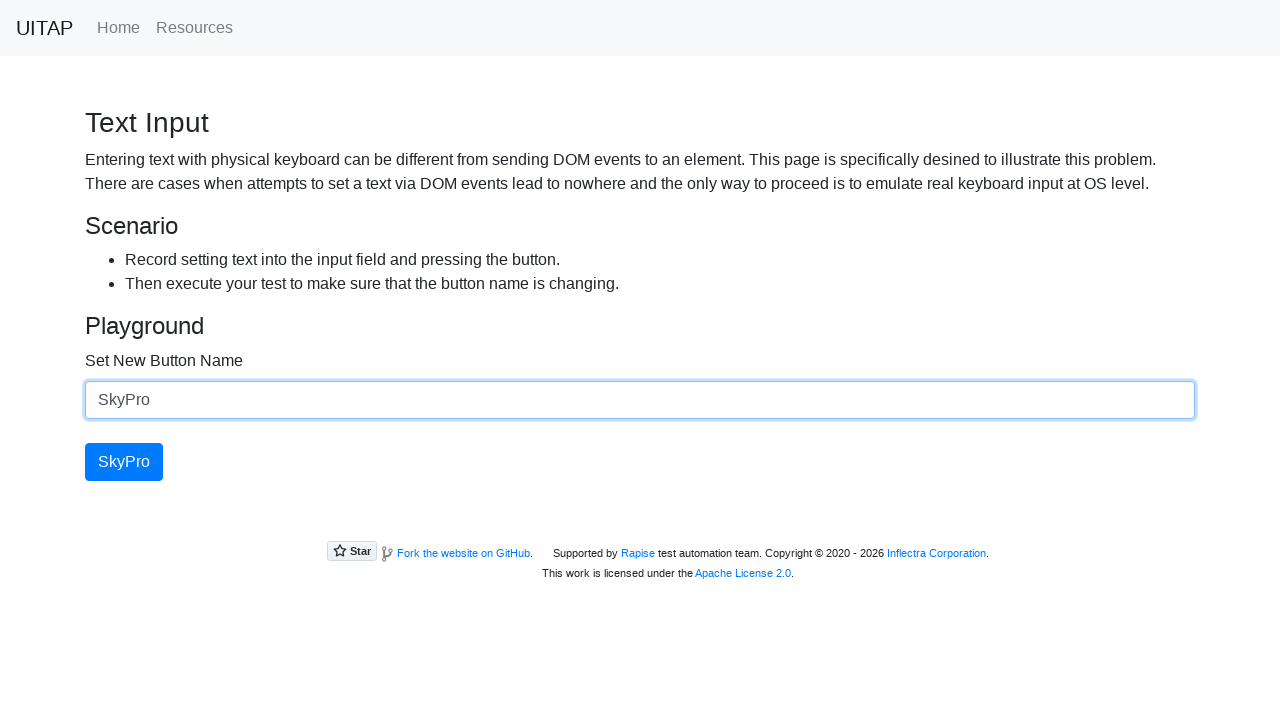

Verified button text updated to 'SkyPro'
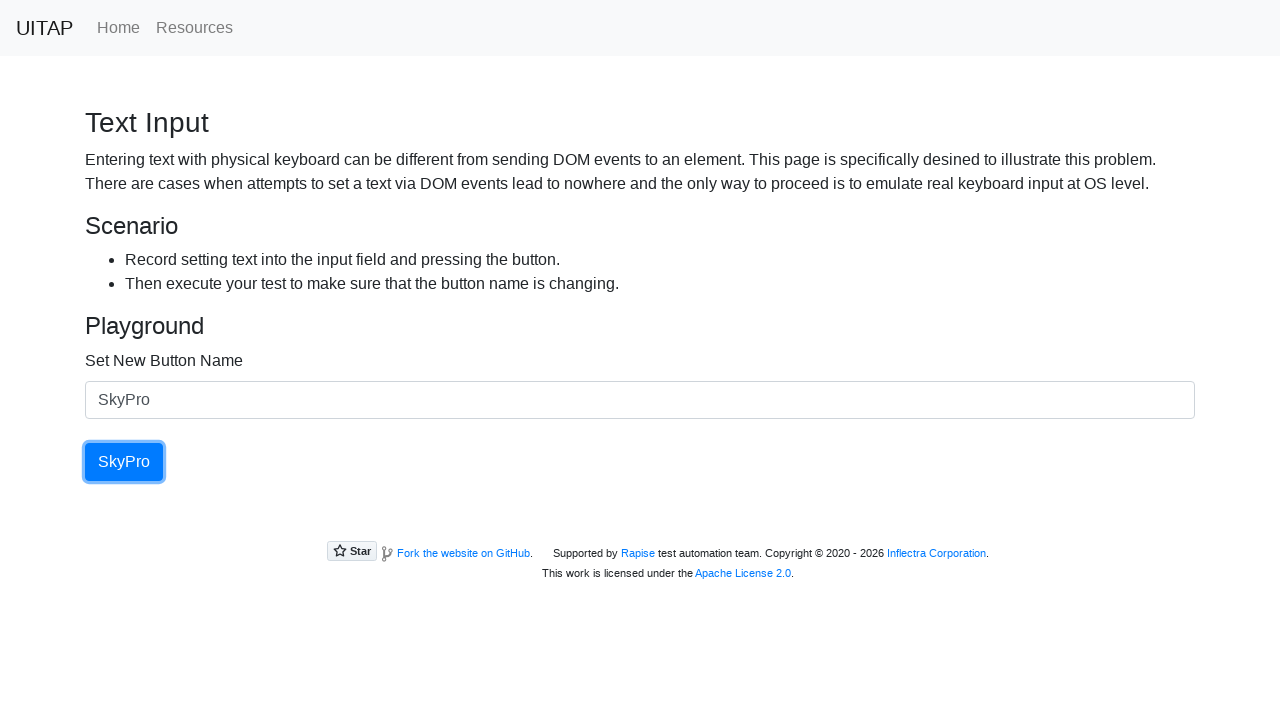

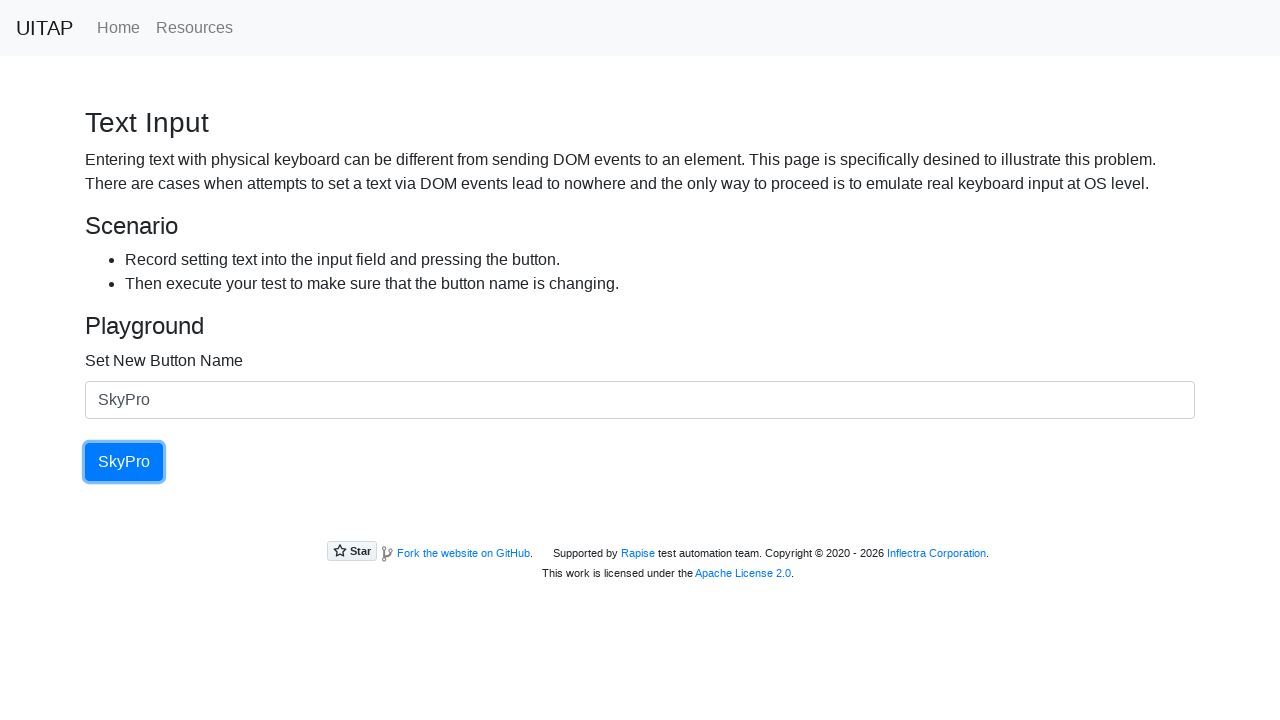